Tests selecting "Never" option from Paste Expiration dropdown on Pastebin homepage and verifies the selection is displayed correctly

Starting URL: https://pastebin.com

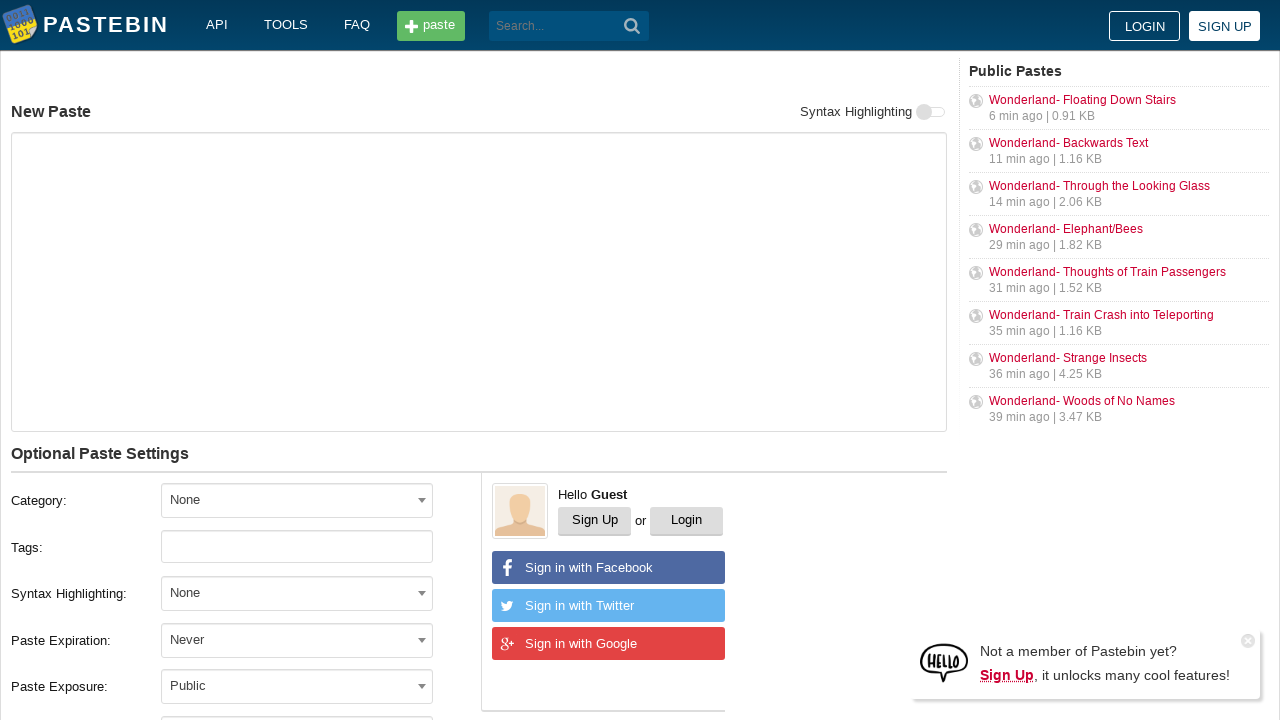

Clicked on Paste Expiration dropdown at (311, 640) on xpath=//label[text()='Paste Expiration:']/following-sibling::div
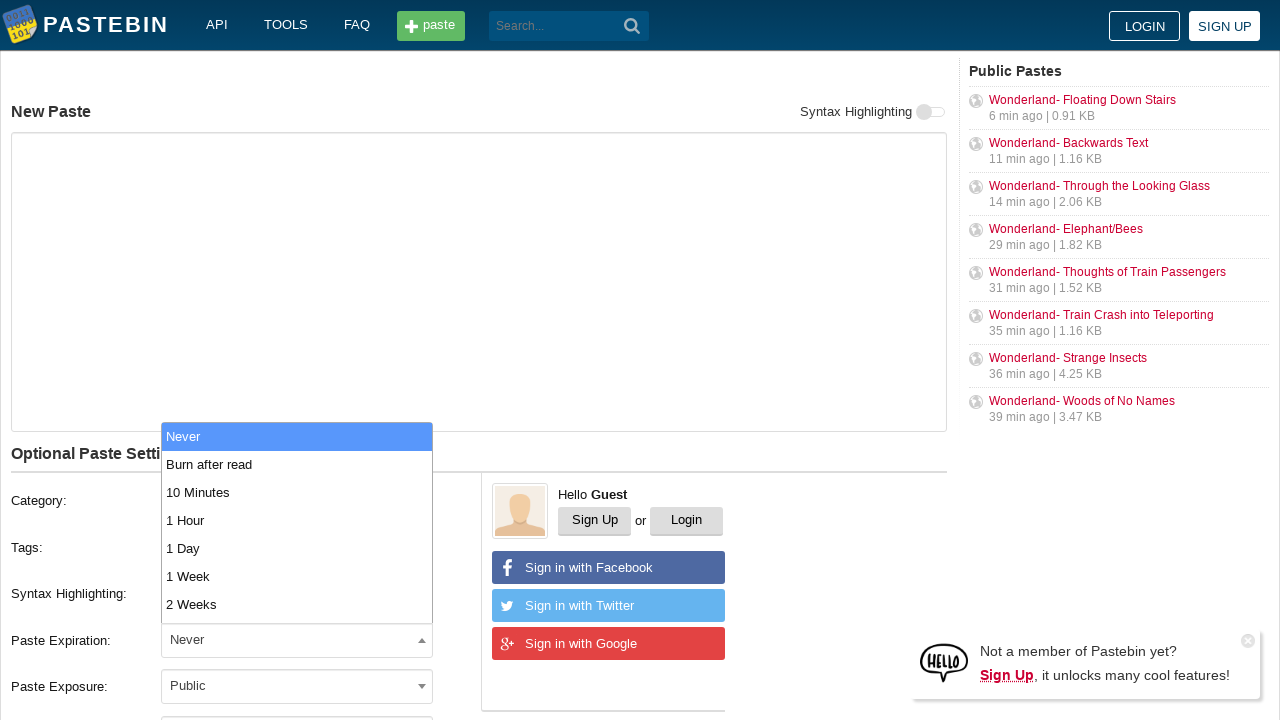

Selected 'Never' option from dropdown at (297, 436) on xpath=//span[@class='select2-results']//li[text()='Never']
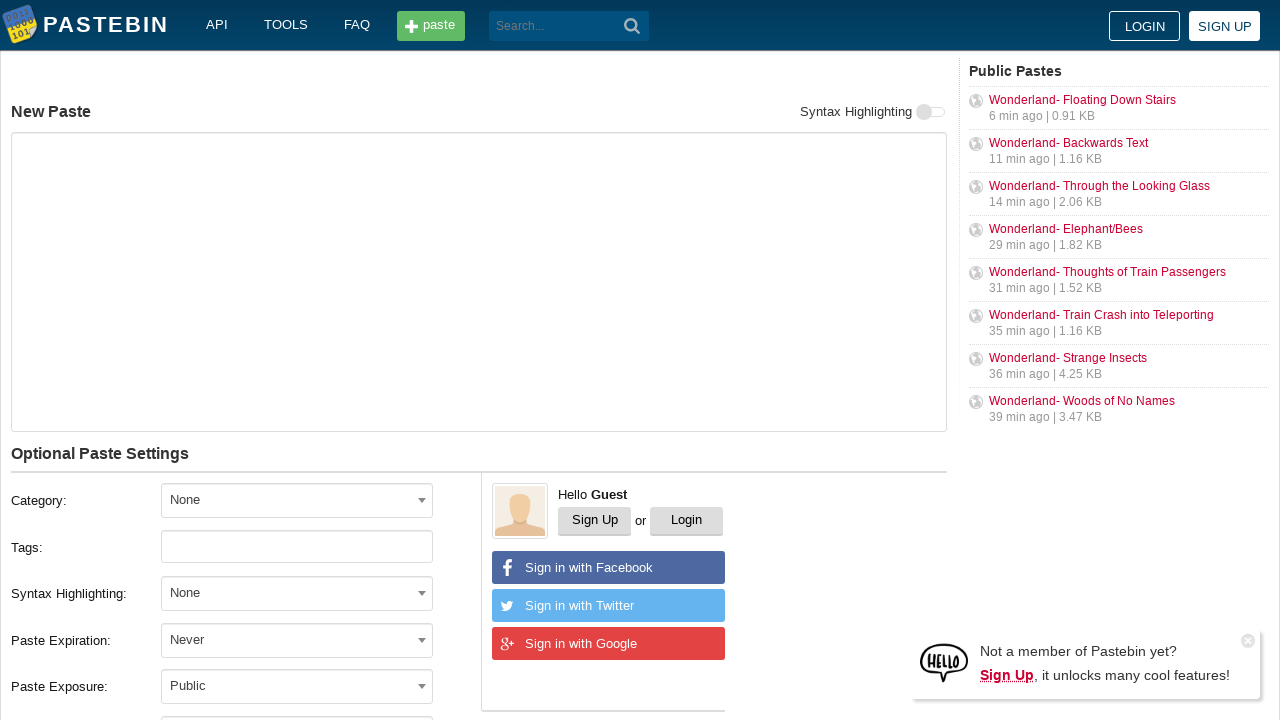

Verified 'Never' selection is displayed in the dropdown container
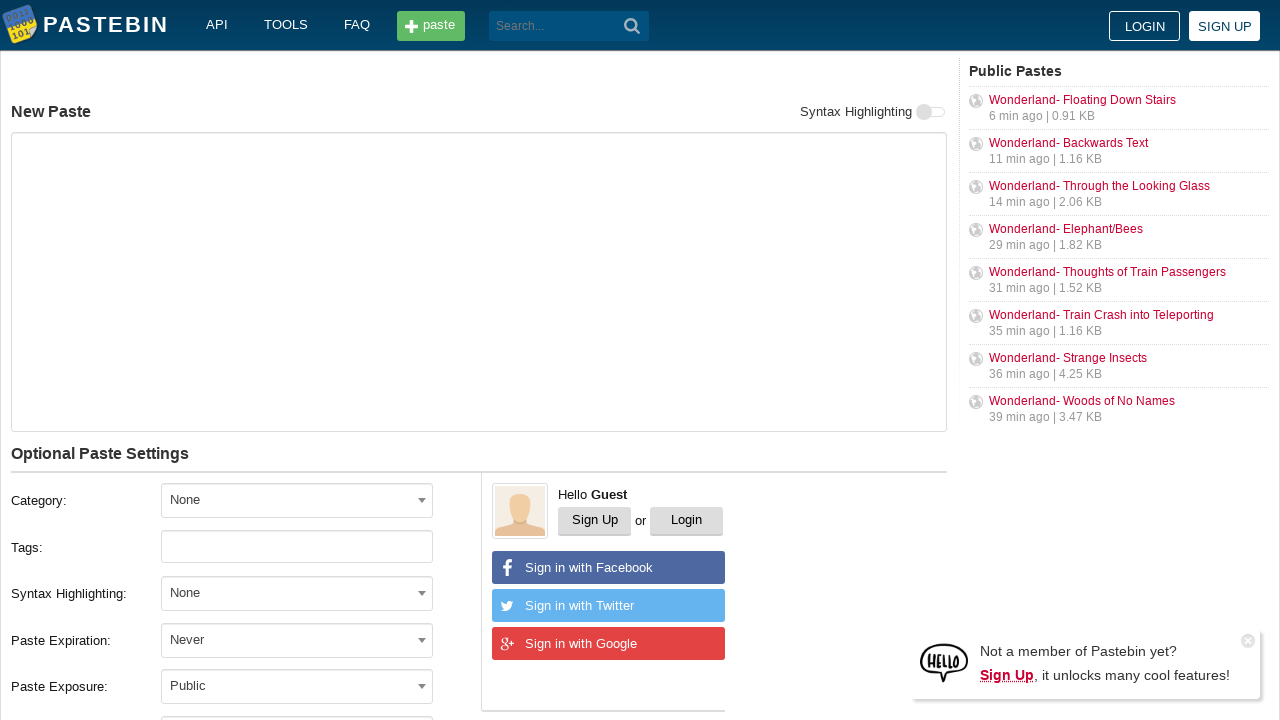

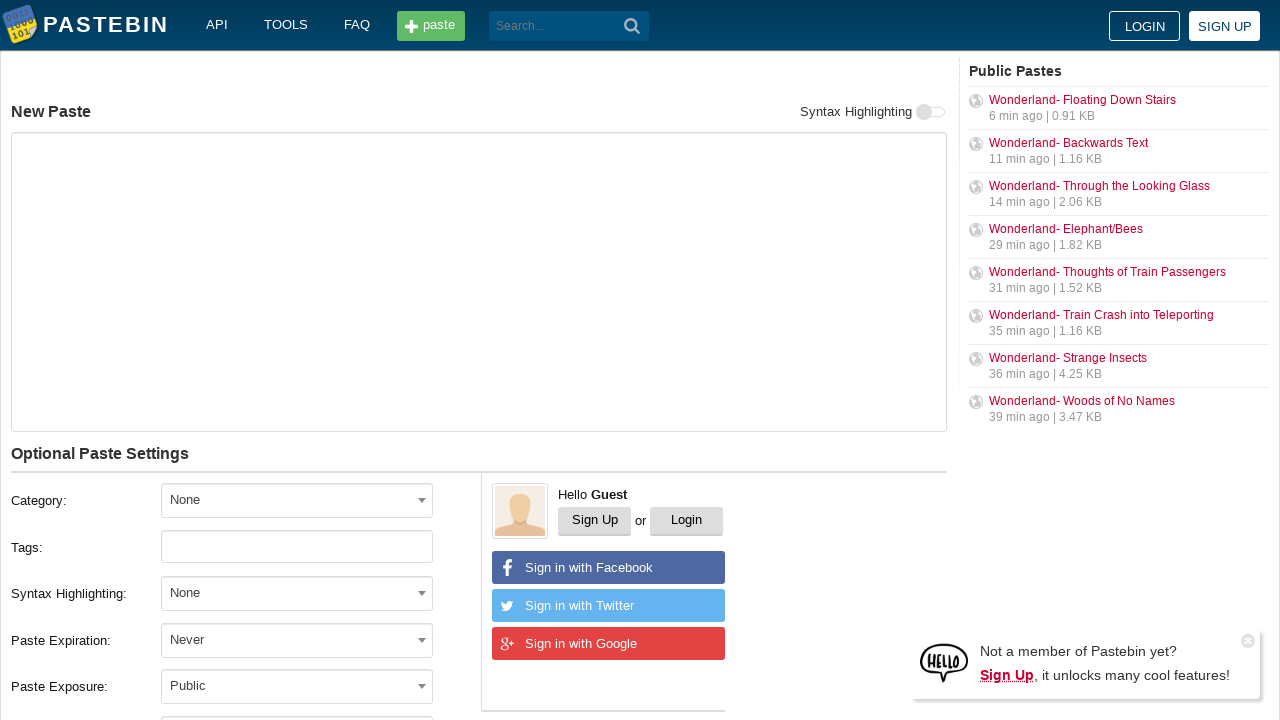